Tests dynamic visibility controls by toggling a checkbox element's visibility state and verifying the changes

Starting URL: https://v1.training-support.net/selenium/dynamic-controls

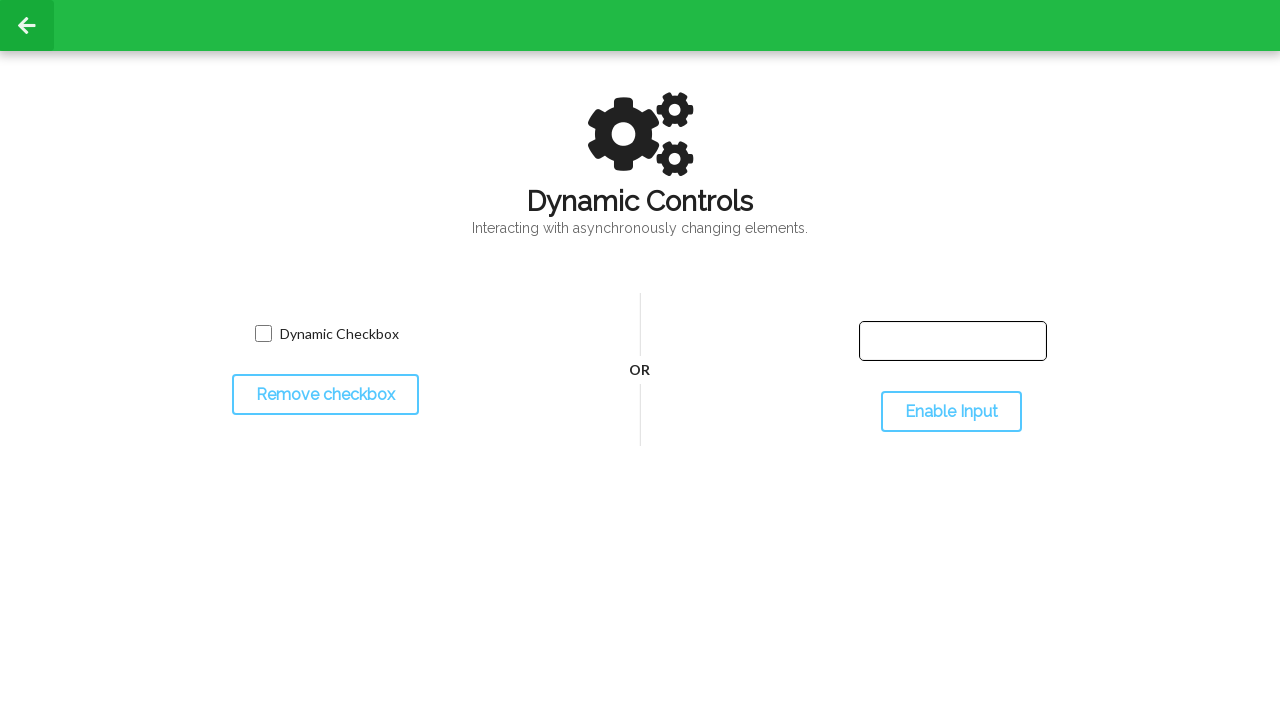

Navigated to dynamic controls test page
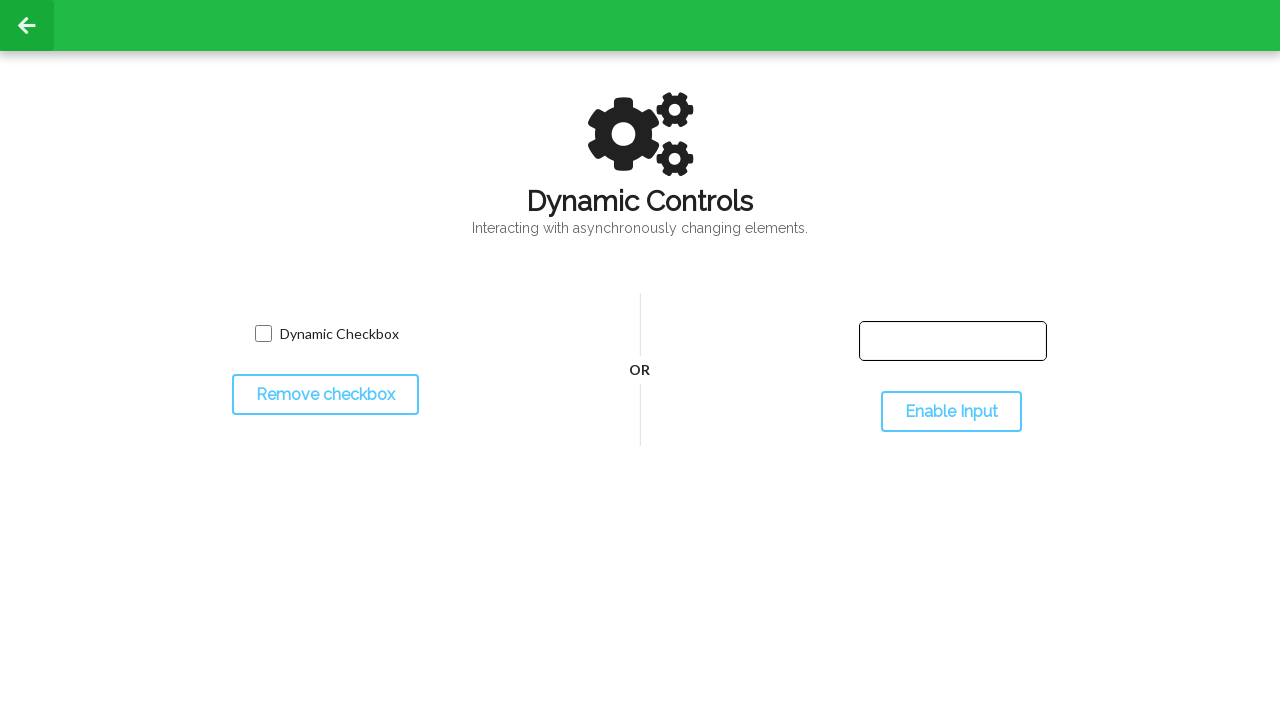

Clicked toggle button to hide the checkbox at (325, 395) on #toggleCheckbox
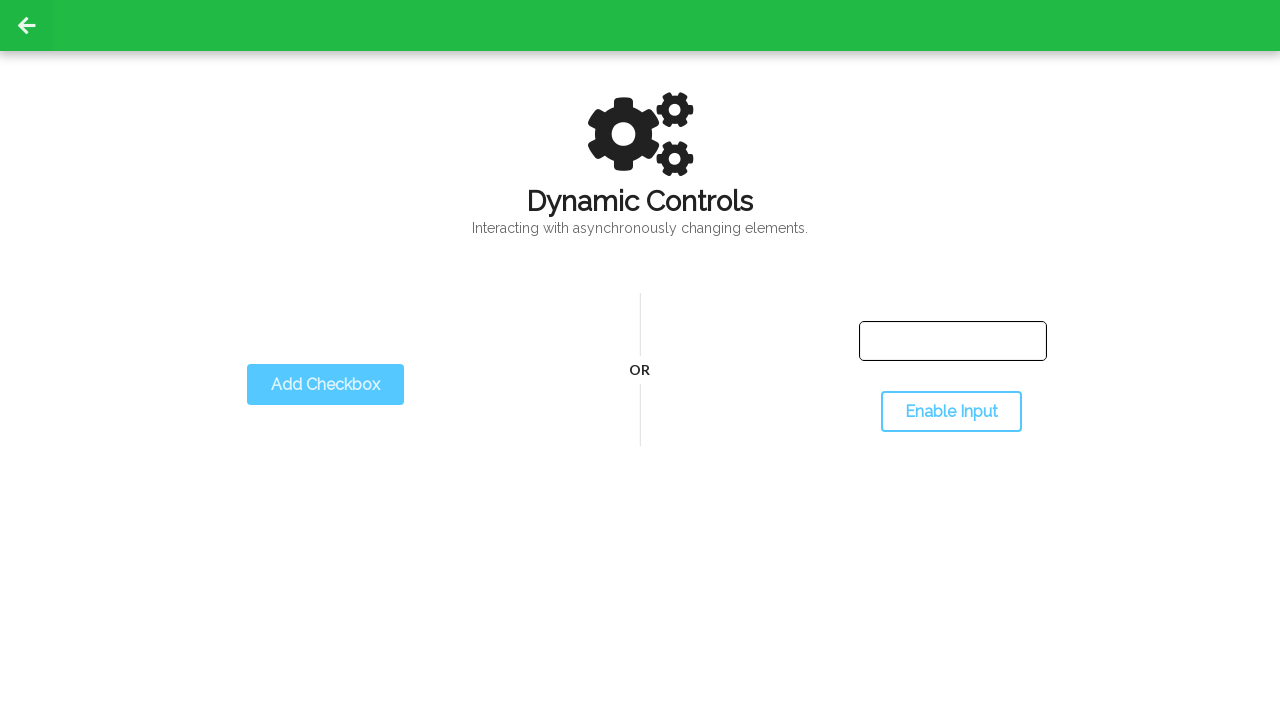

Verified checkbox became invisible
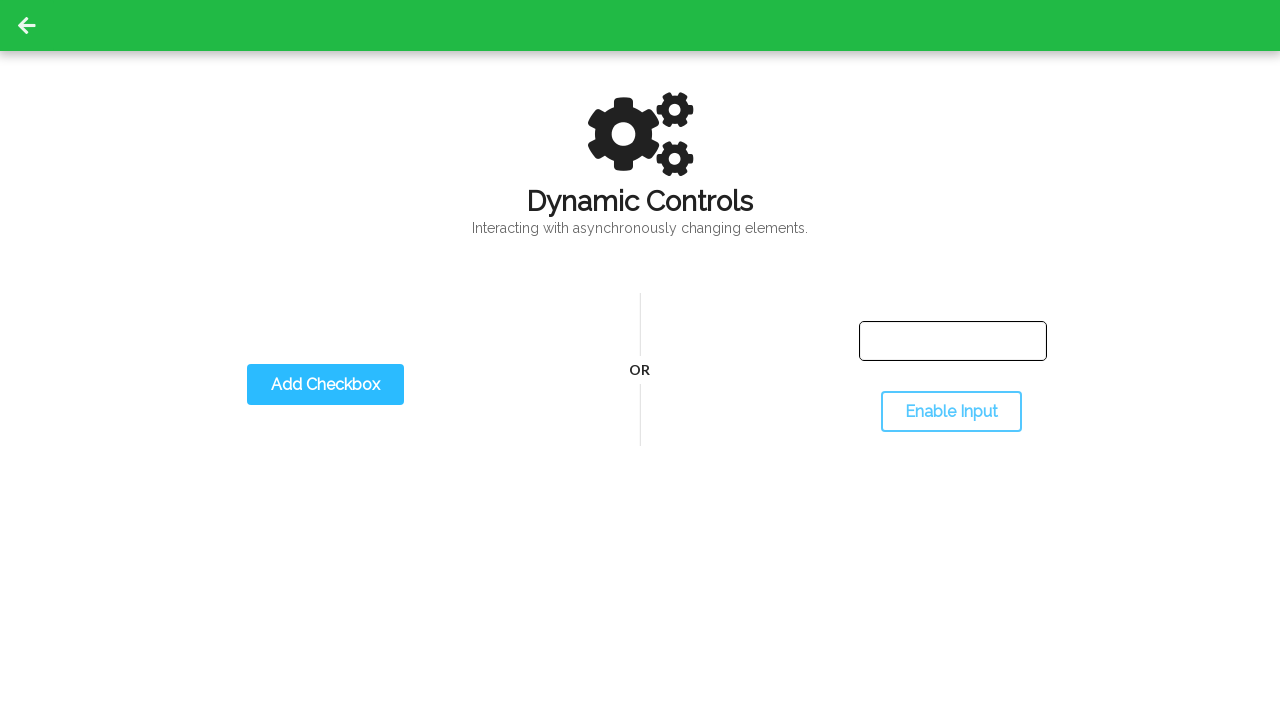

Clicked toggle button to show the checkbox at (325, 385) on #toggleCheckbox
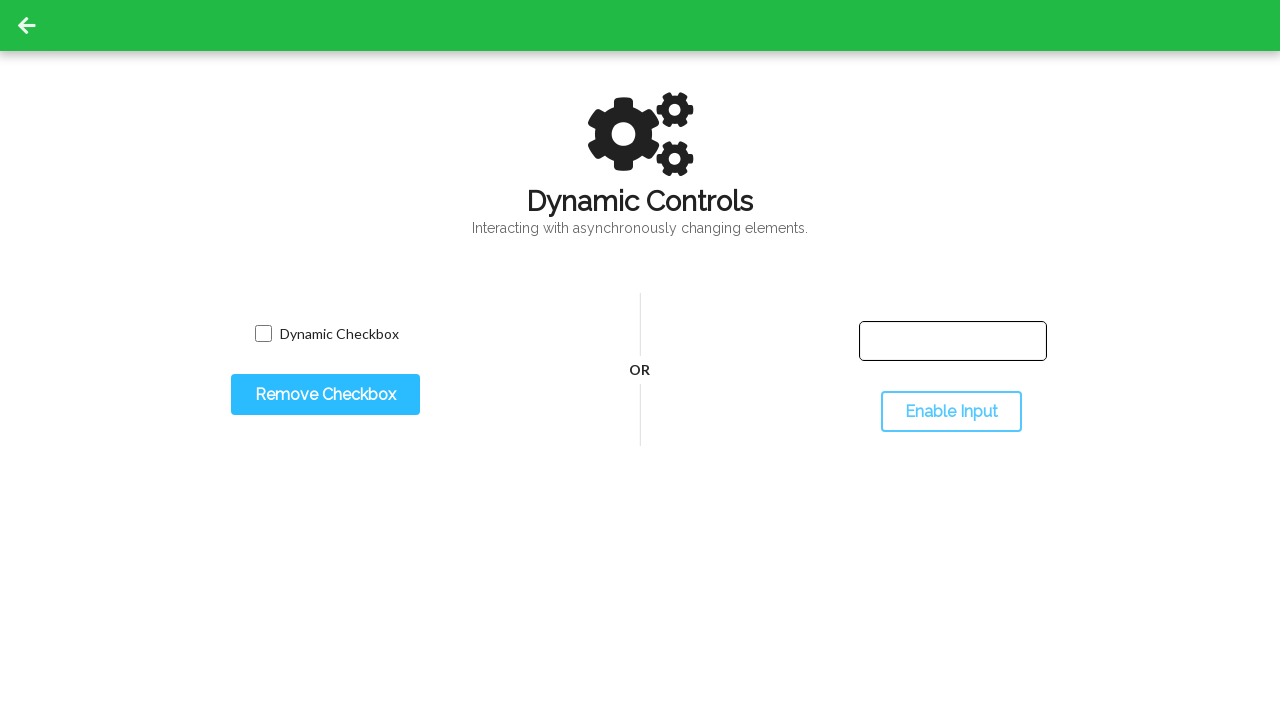

Verified checkbox became visible again
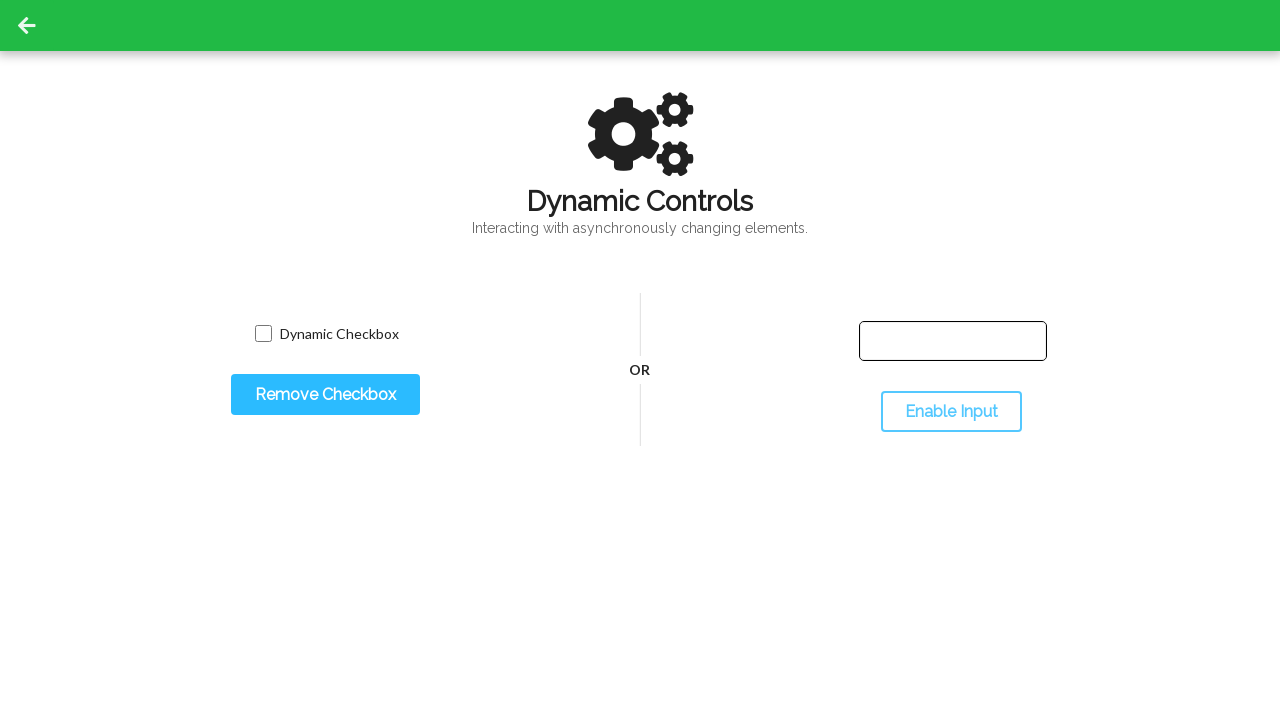

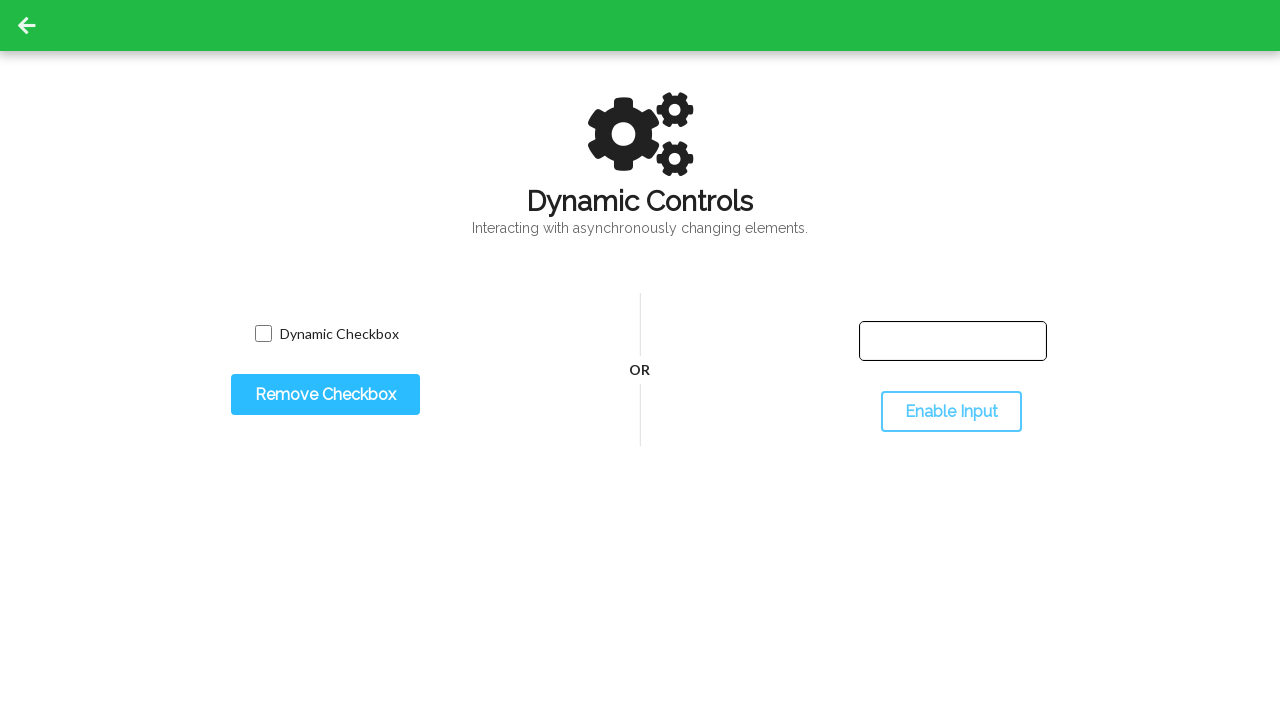